Tests error message when attempting to login without providing a username

Starting URL: https://saucedemo.com

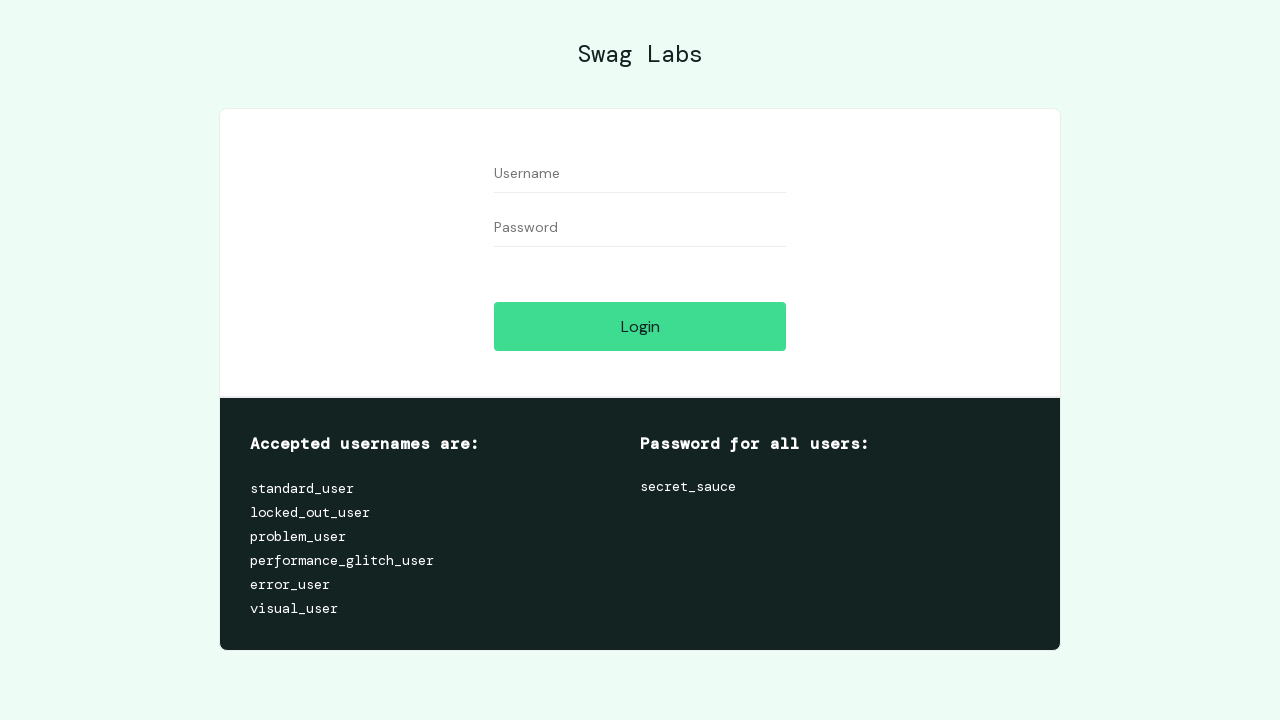

Clicked login button without entering username at (640, 326) on #login-button
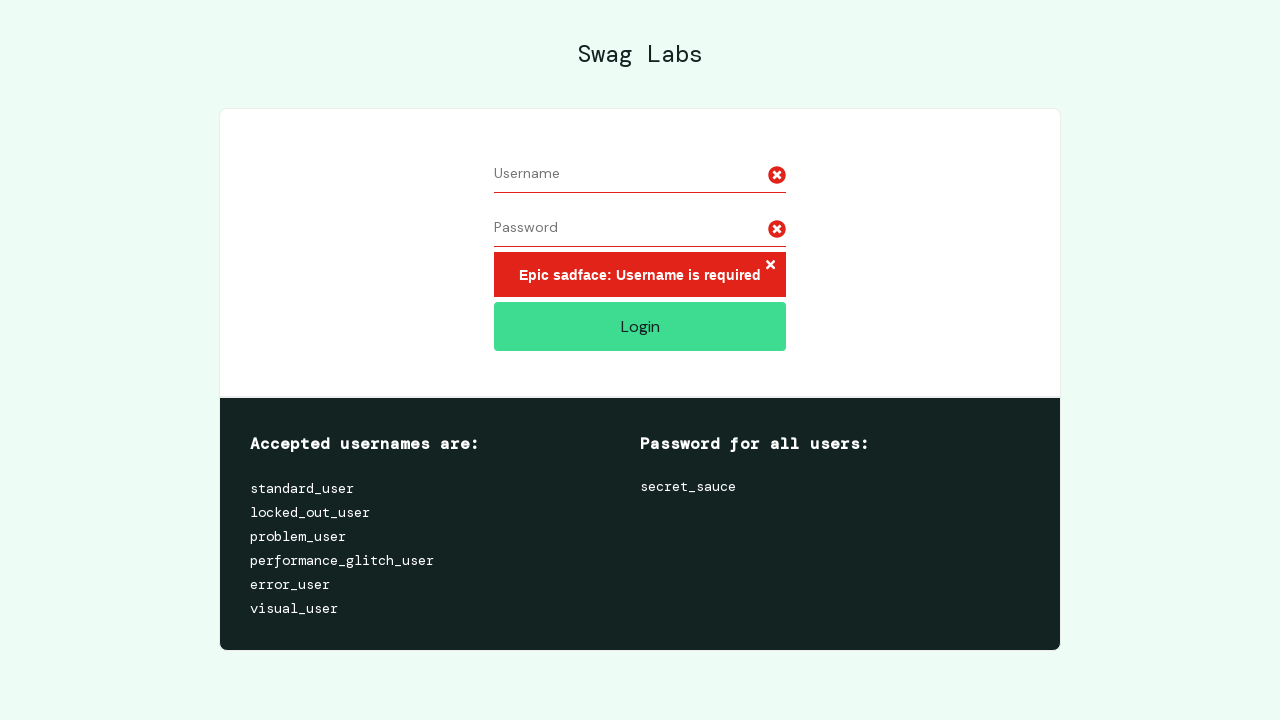

Error message appeared on page
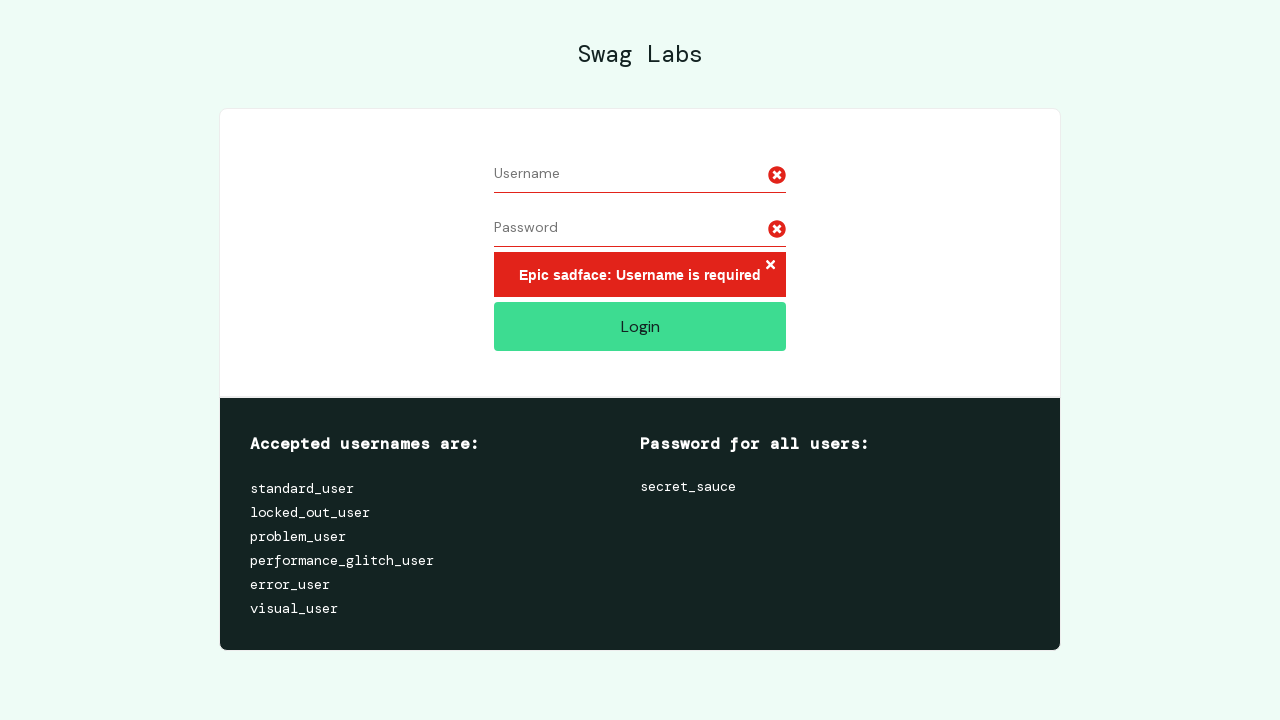

Located error message element
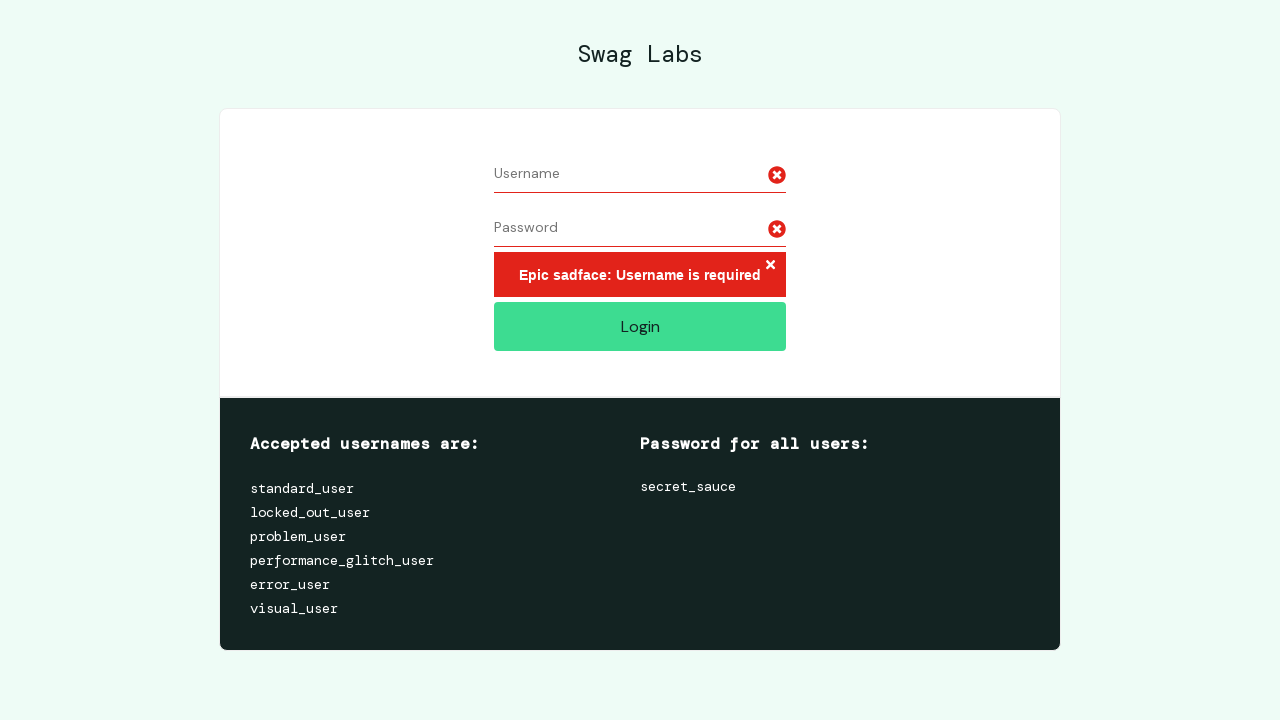

Verified error message contains 'Username is required'
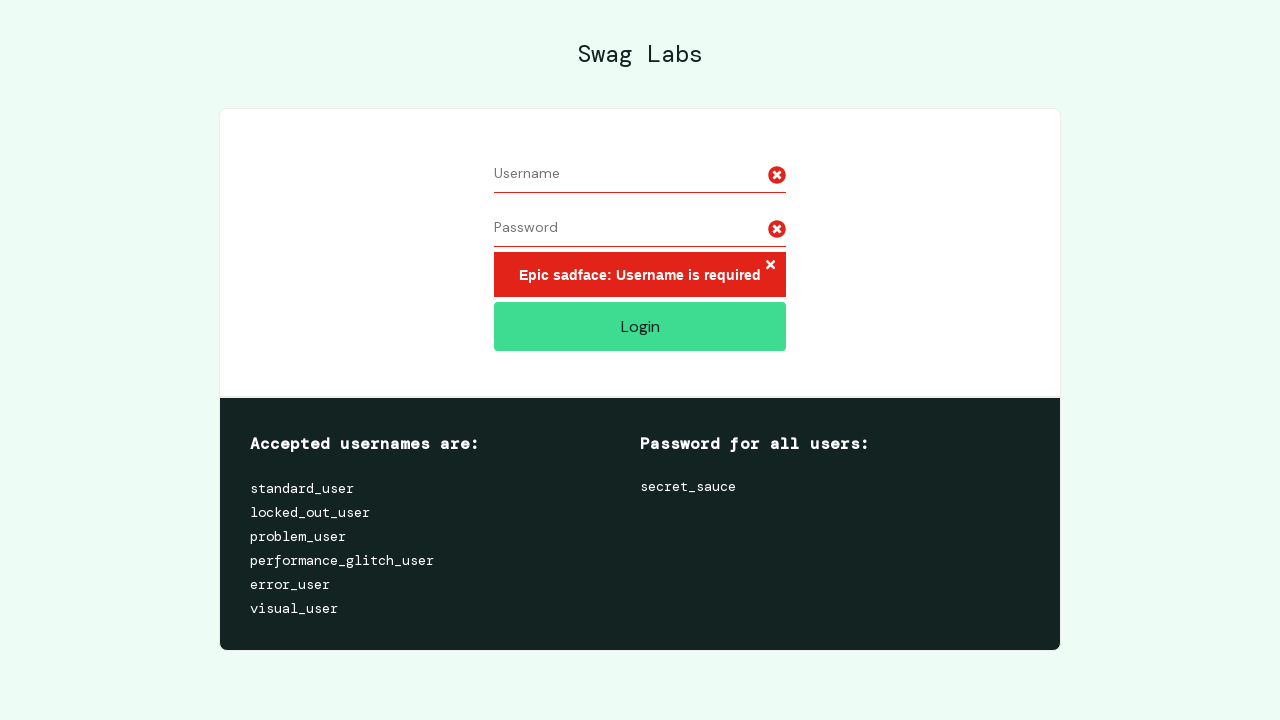

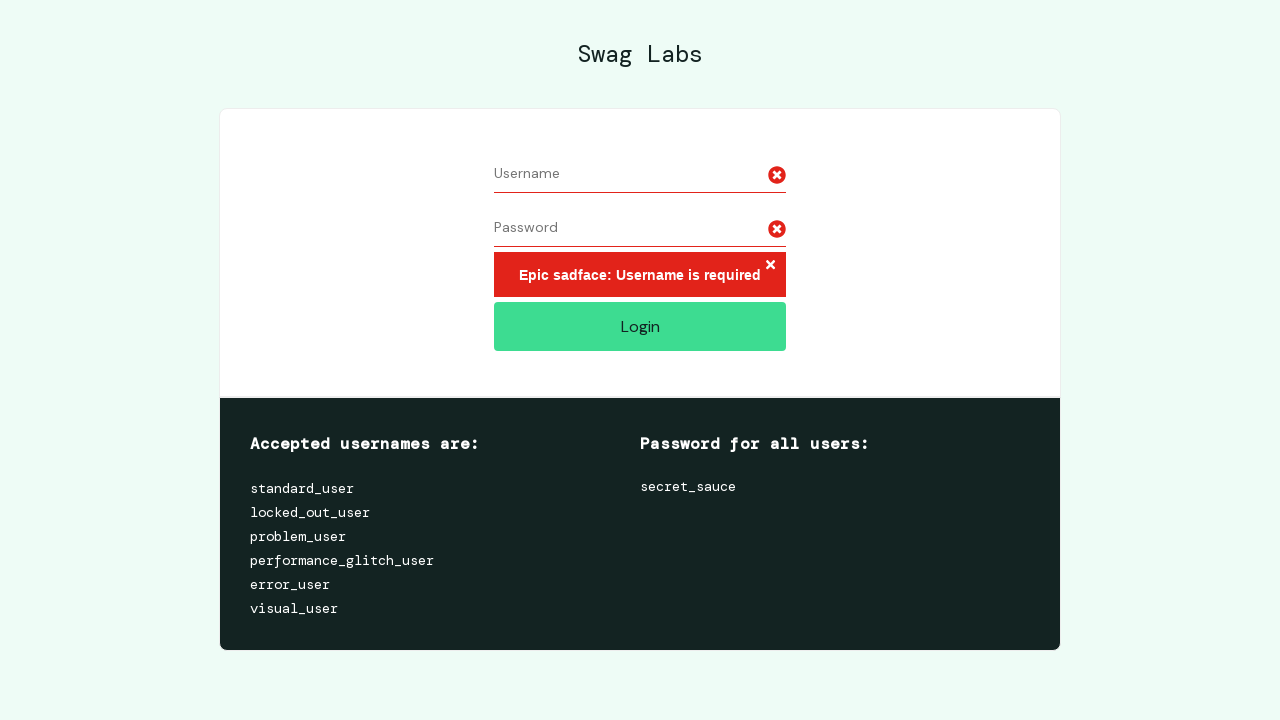